Tests the progress bar functionality by starting the progress, waiting for completion, and resetting it

Starting URL: https://demoqa.com/progress-bar

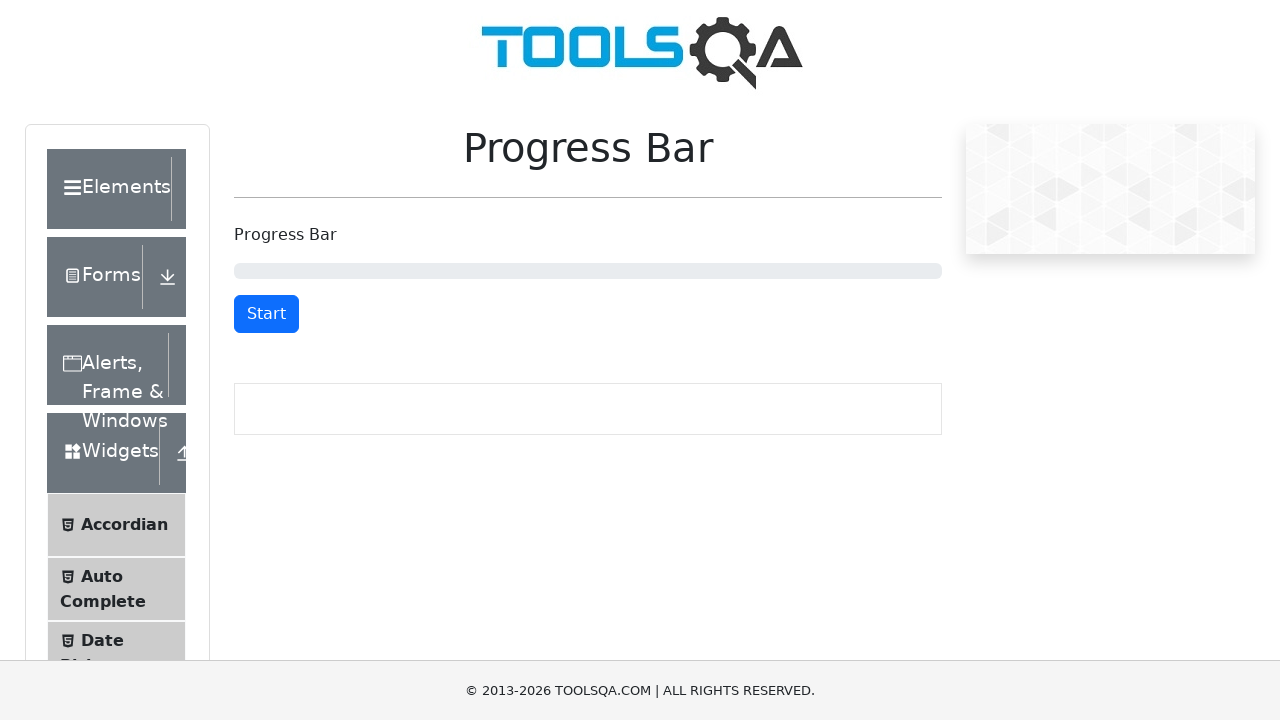

Clicked start button to begin progress bar at (266, 314) on button#startStopButton
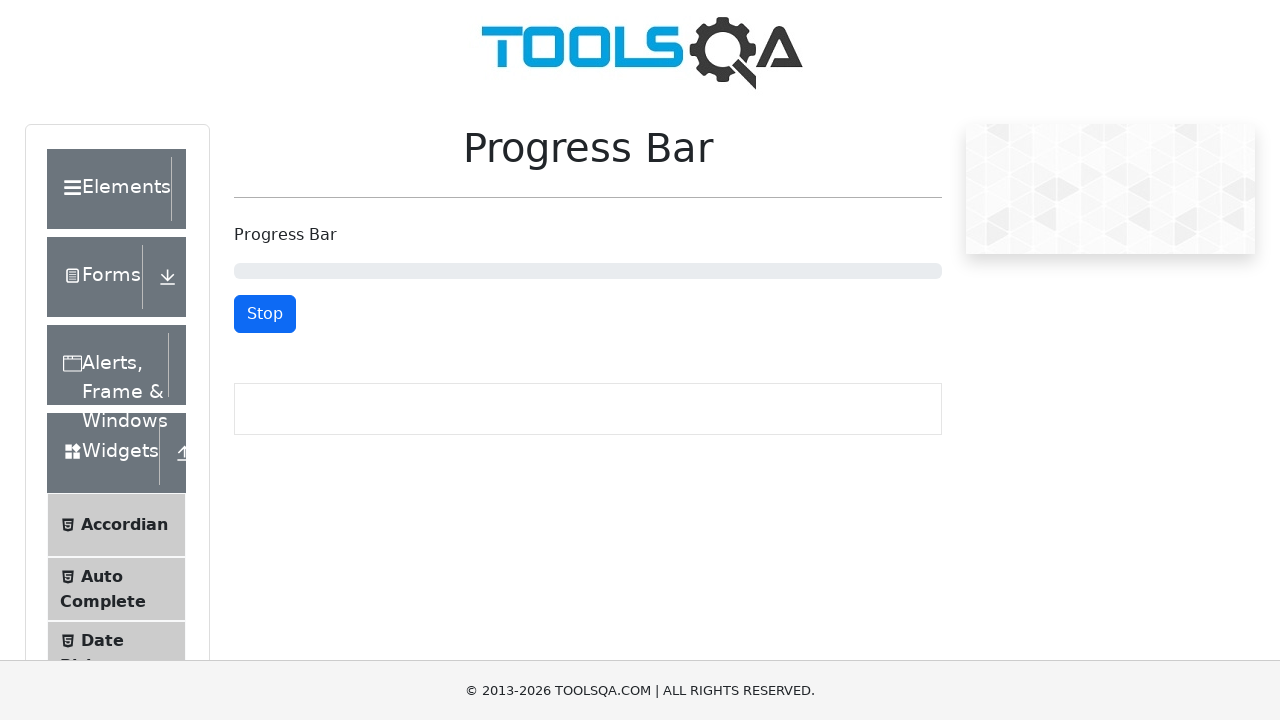

Progress bar completed and reset button became visible
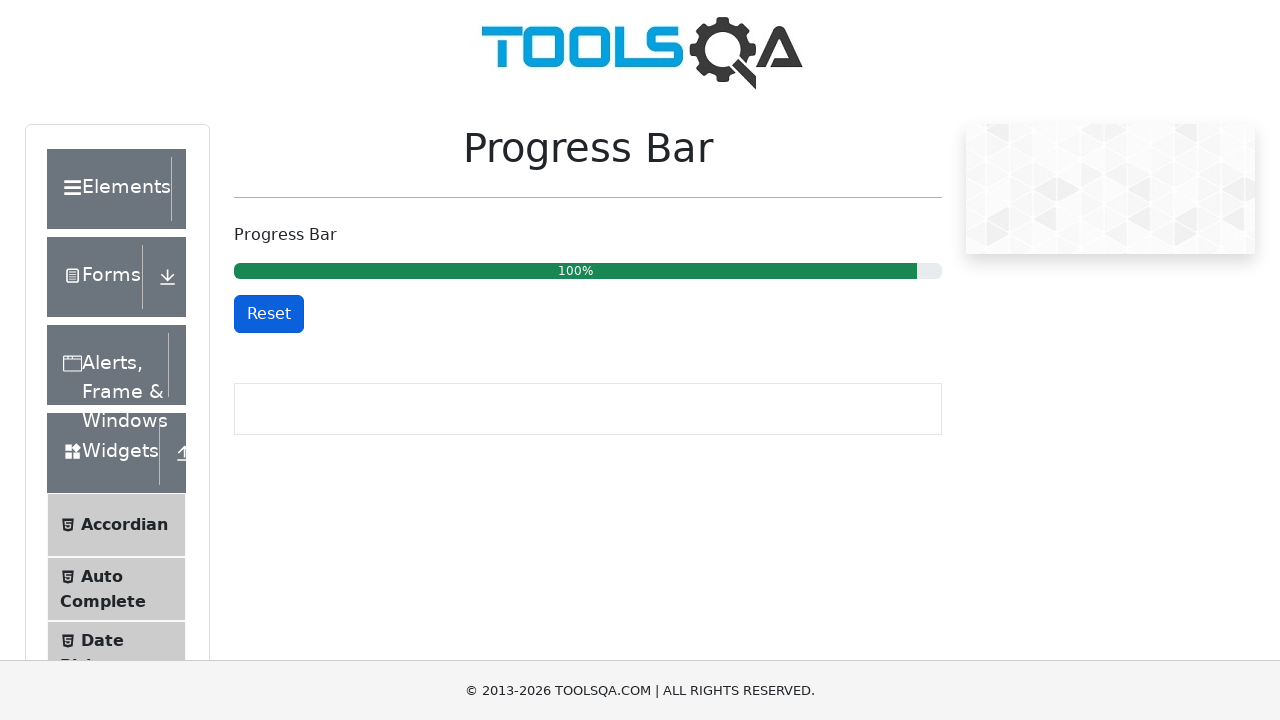

Clicked reset button to reset progress bar at (269, 314) on button#resetButton
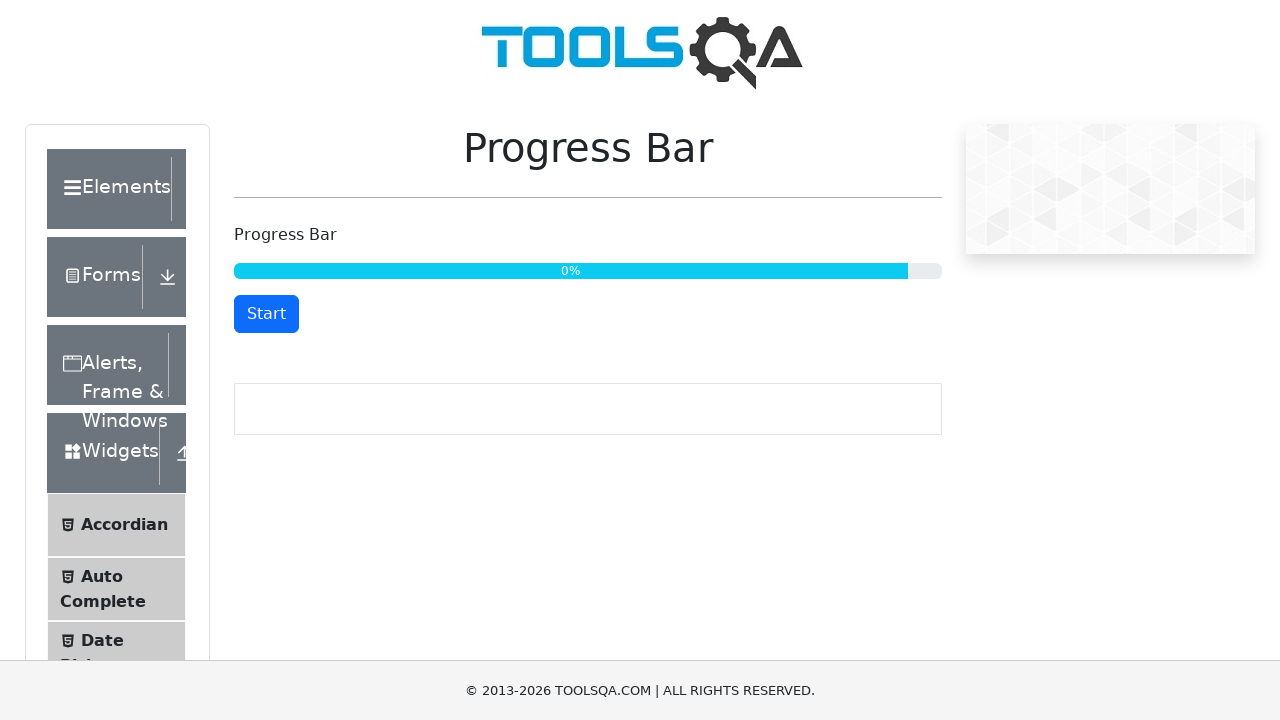

Start button is visible again after reset
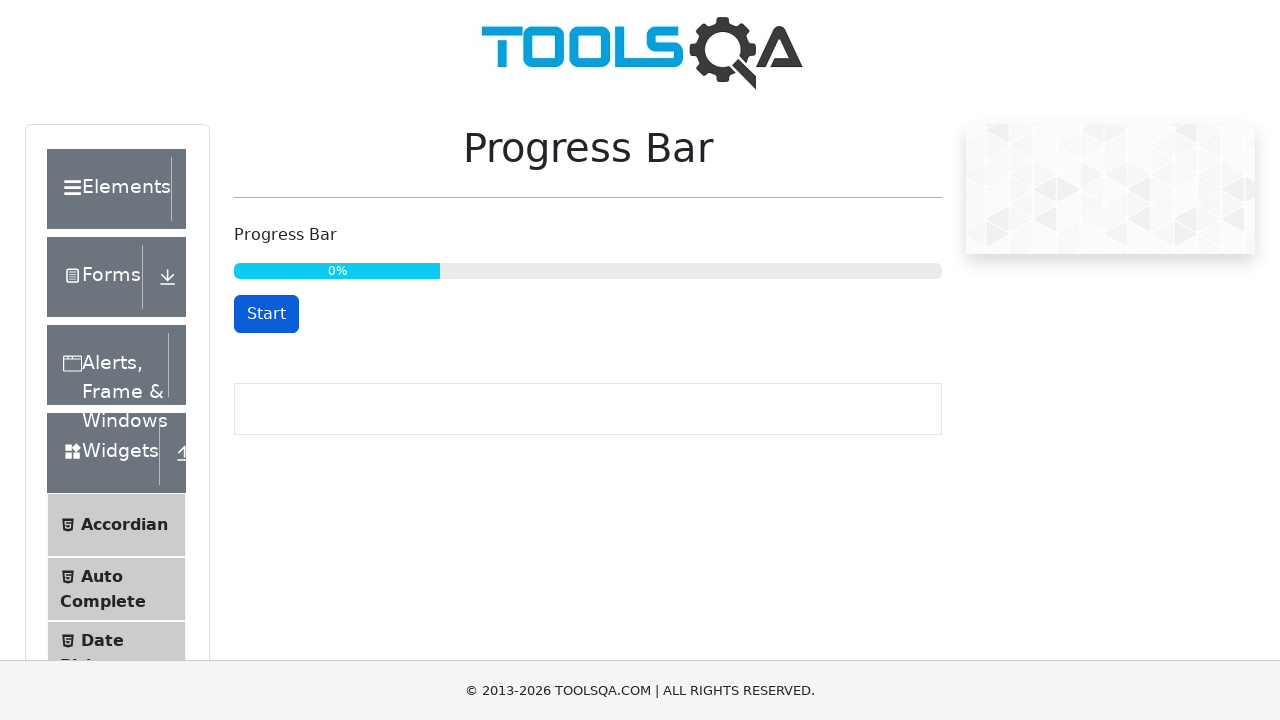

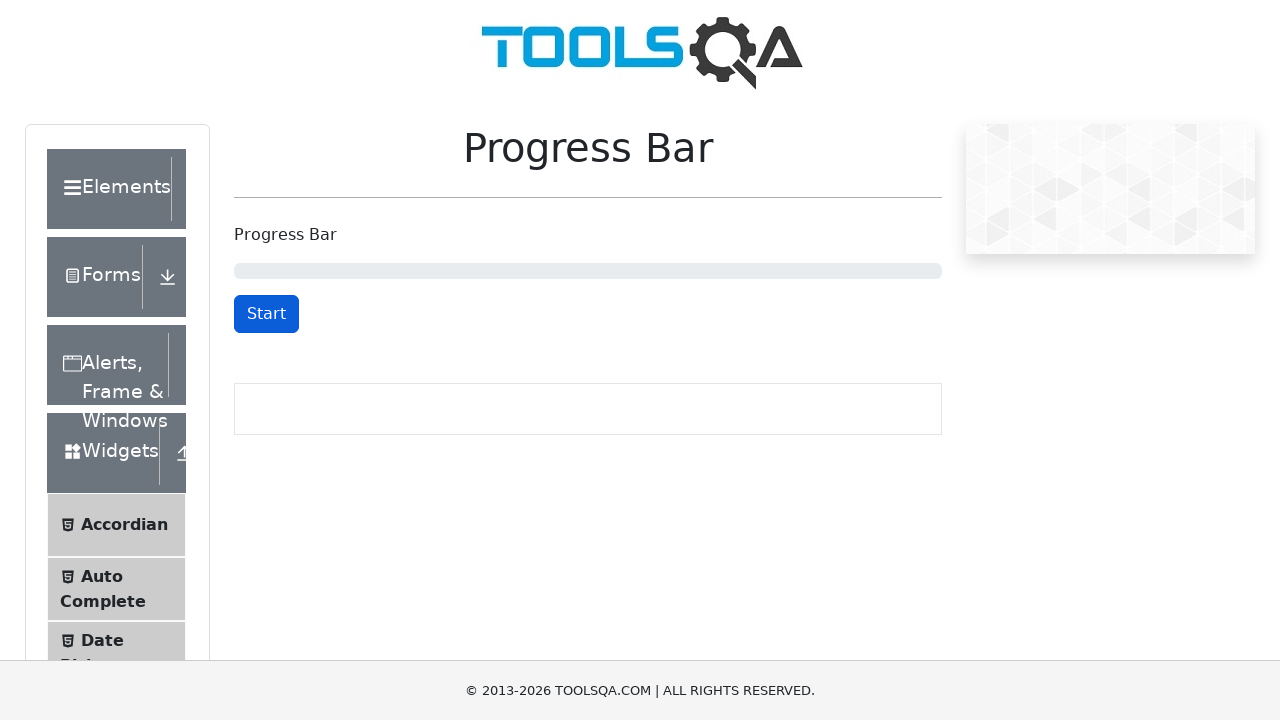